Searches for Peru cases on the ICSID website, extracts case IDs and their status (concluded or pending)

Starting URL: https://icsid.worldbank.org/es/node/12451

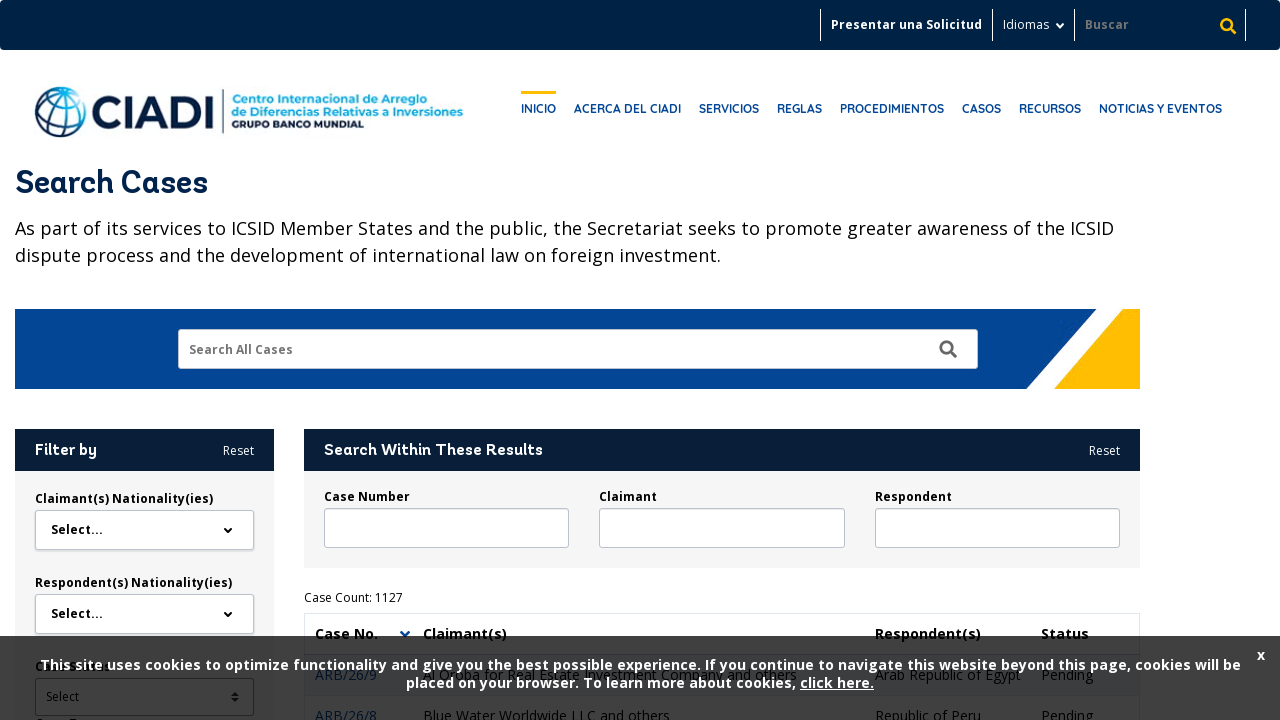

Waited for page body to load
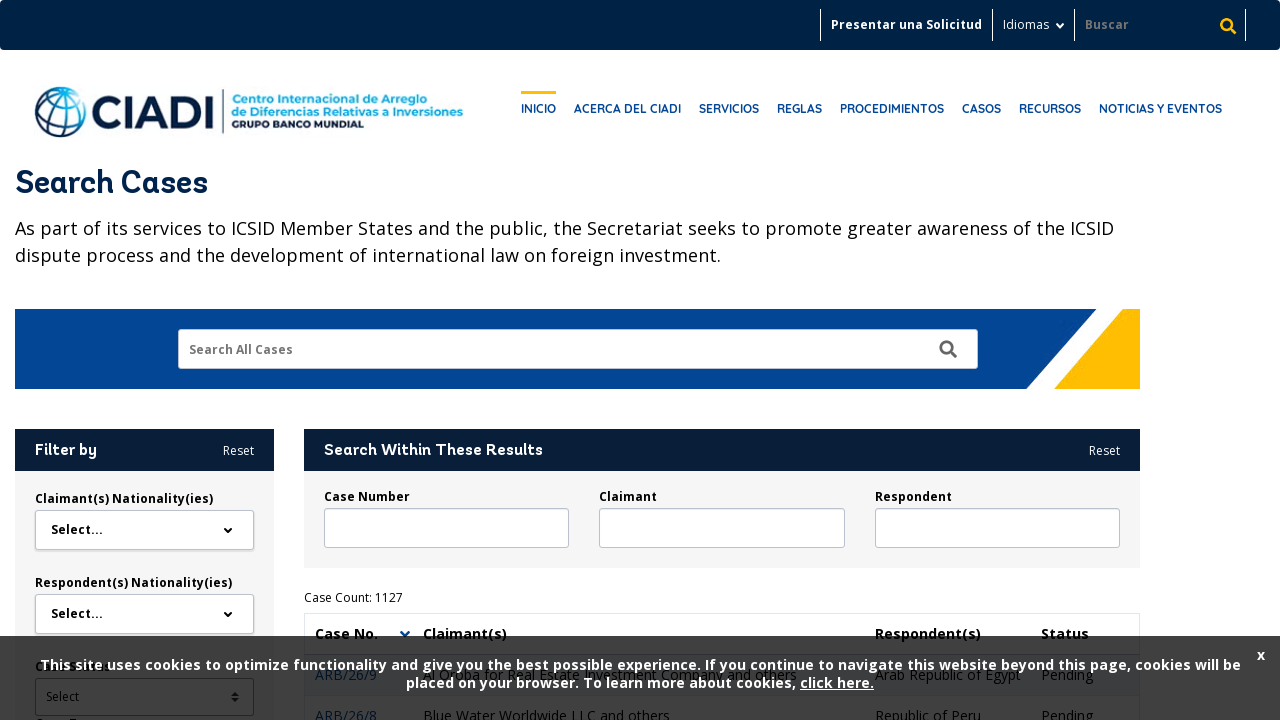

Hidden header element
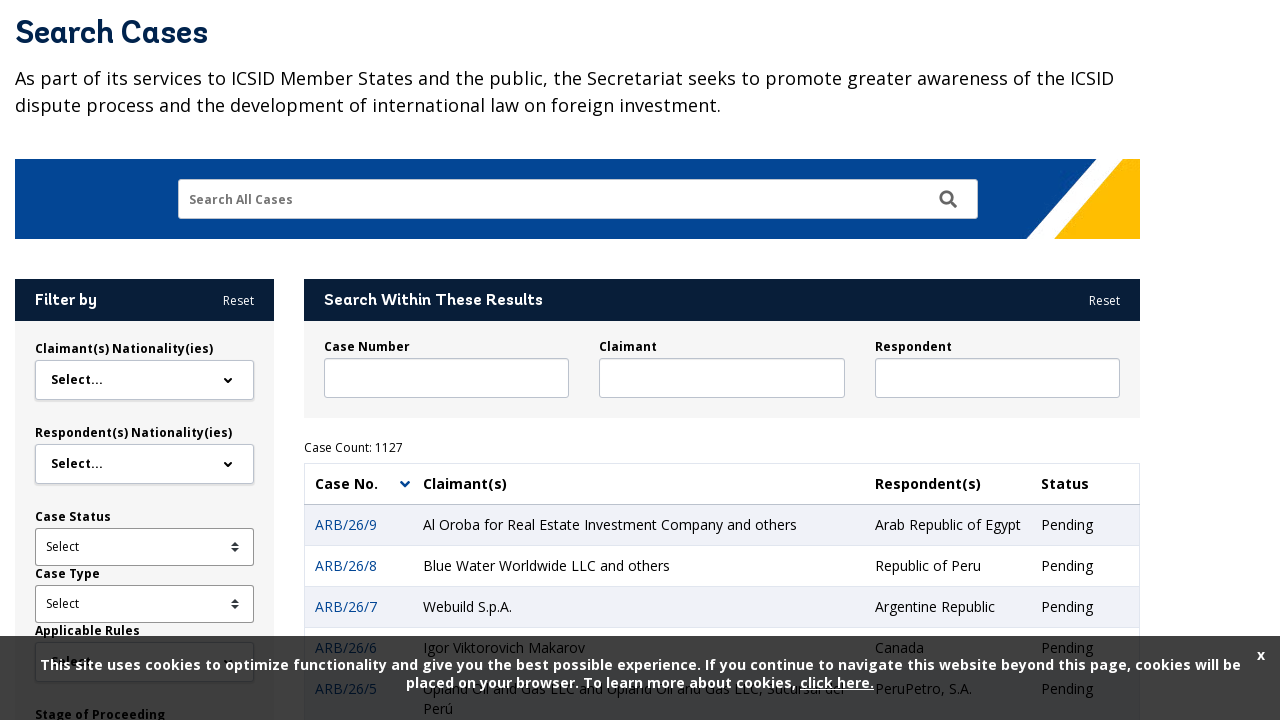

Hidden cookie disclaimer element
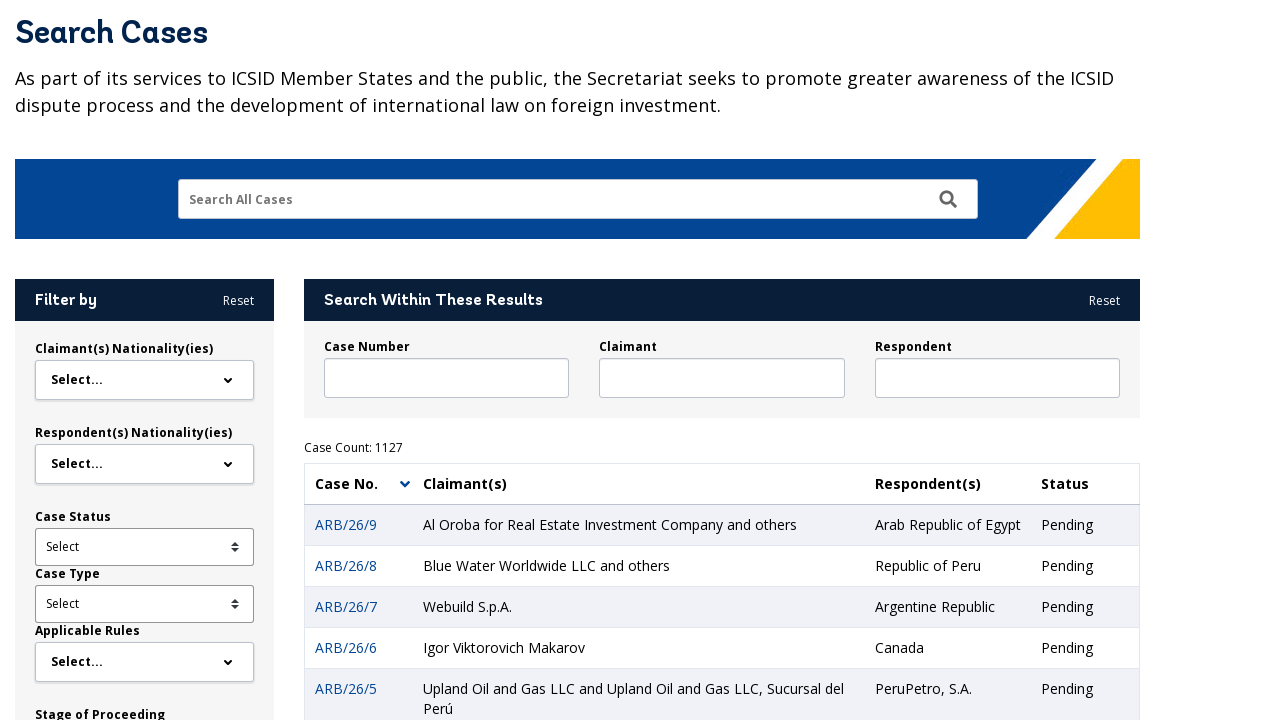

Located search button on ICSID website
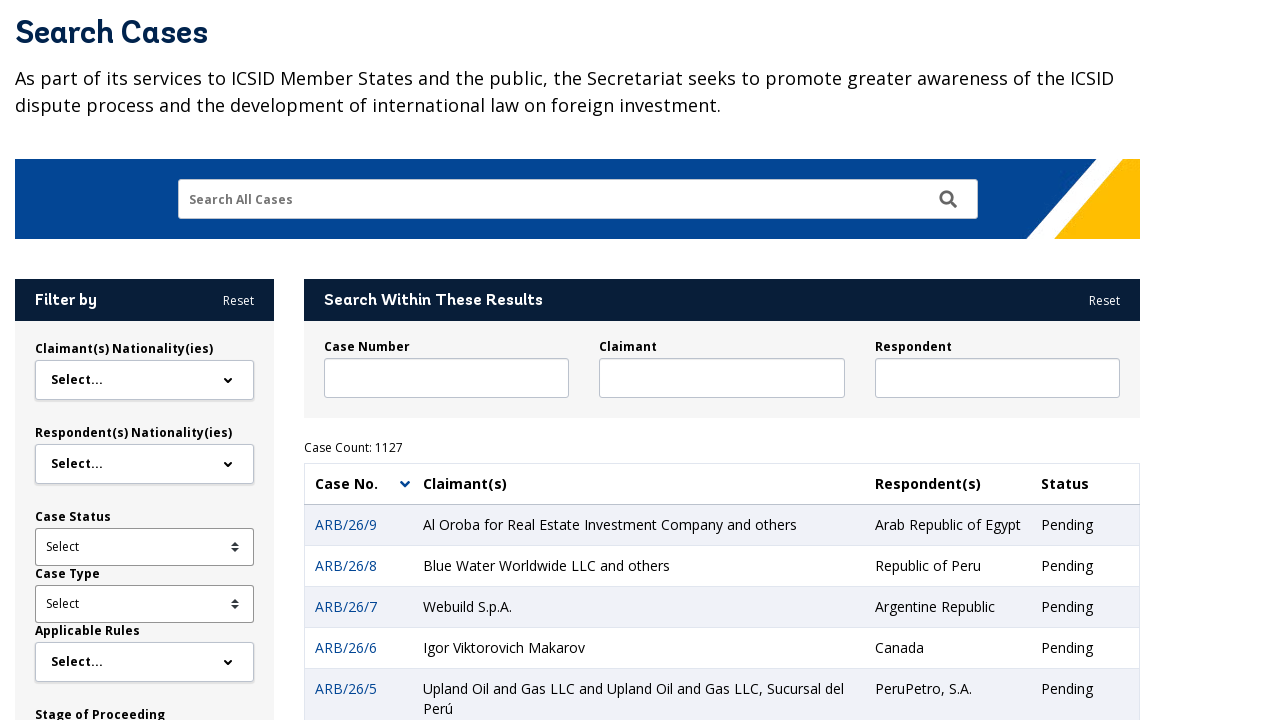

Clicked search button
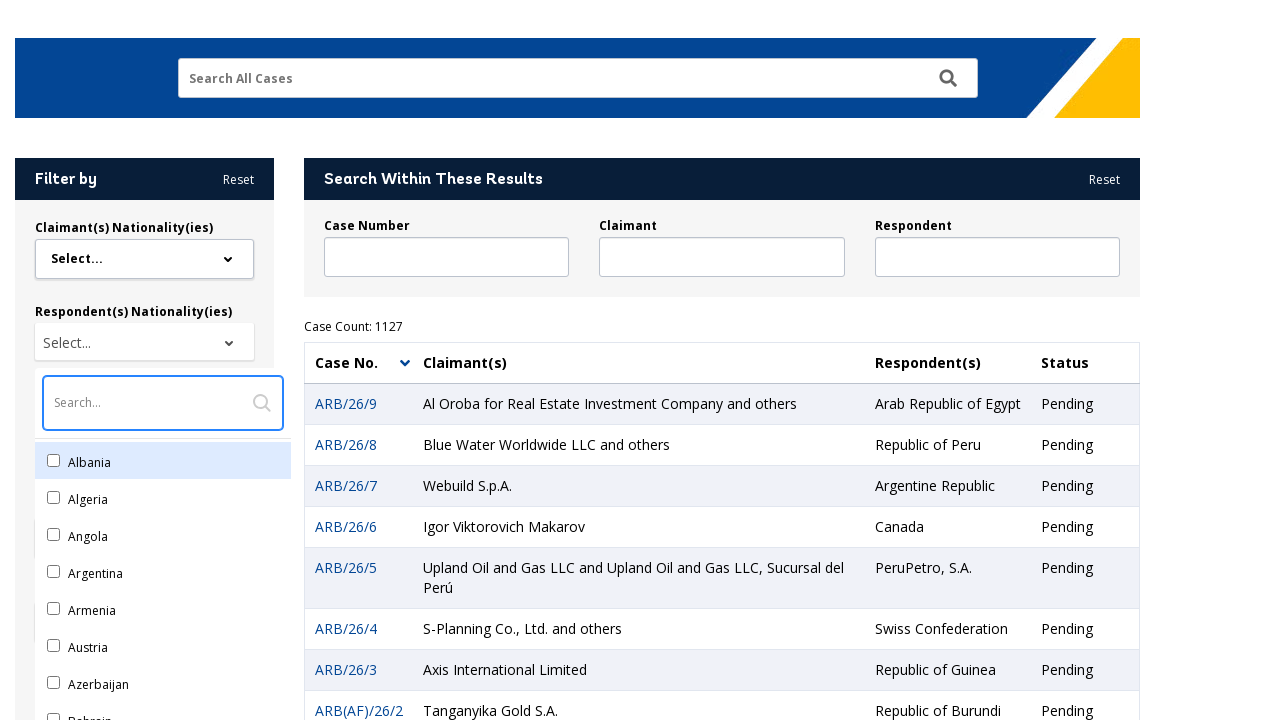

Typed 'Peru' in search field
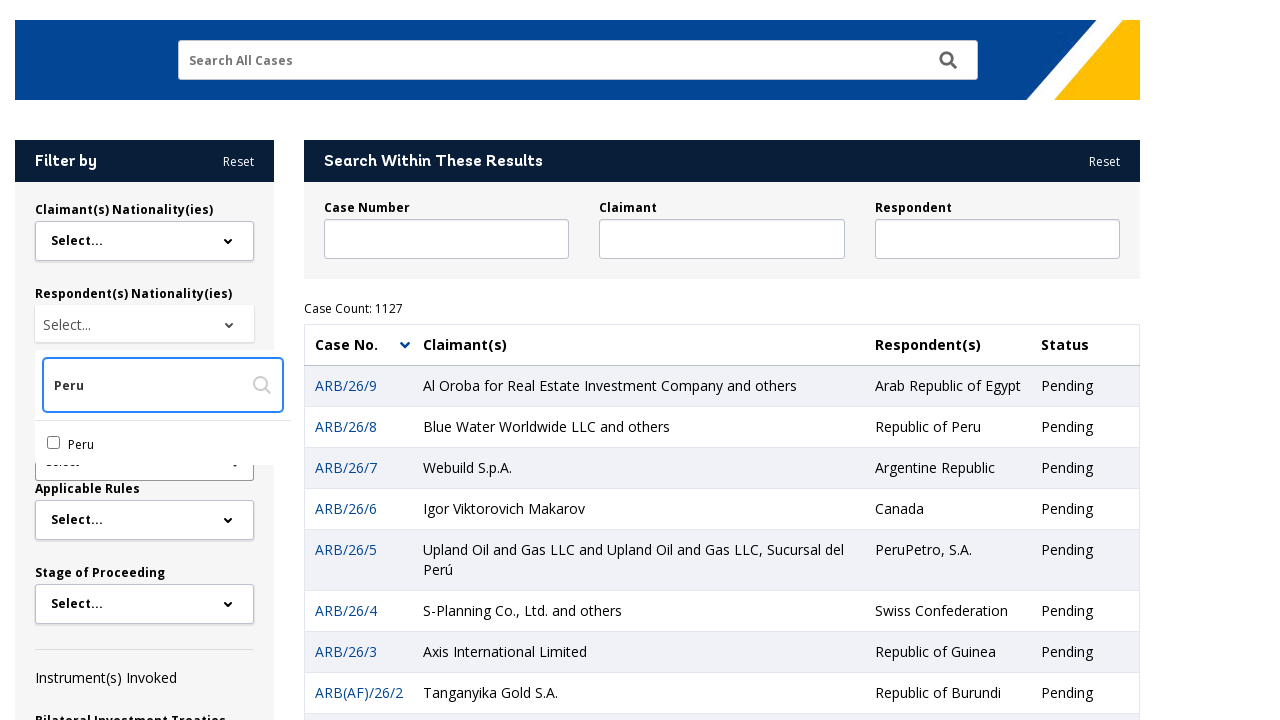

Pressed Enter to submit search query
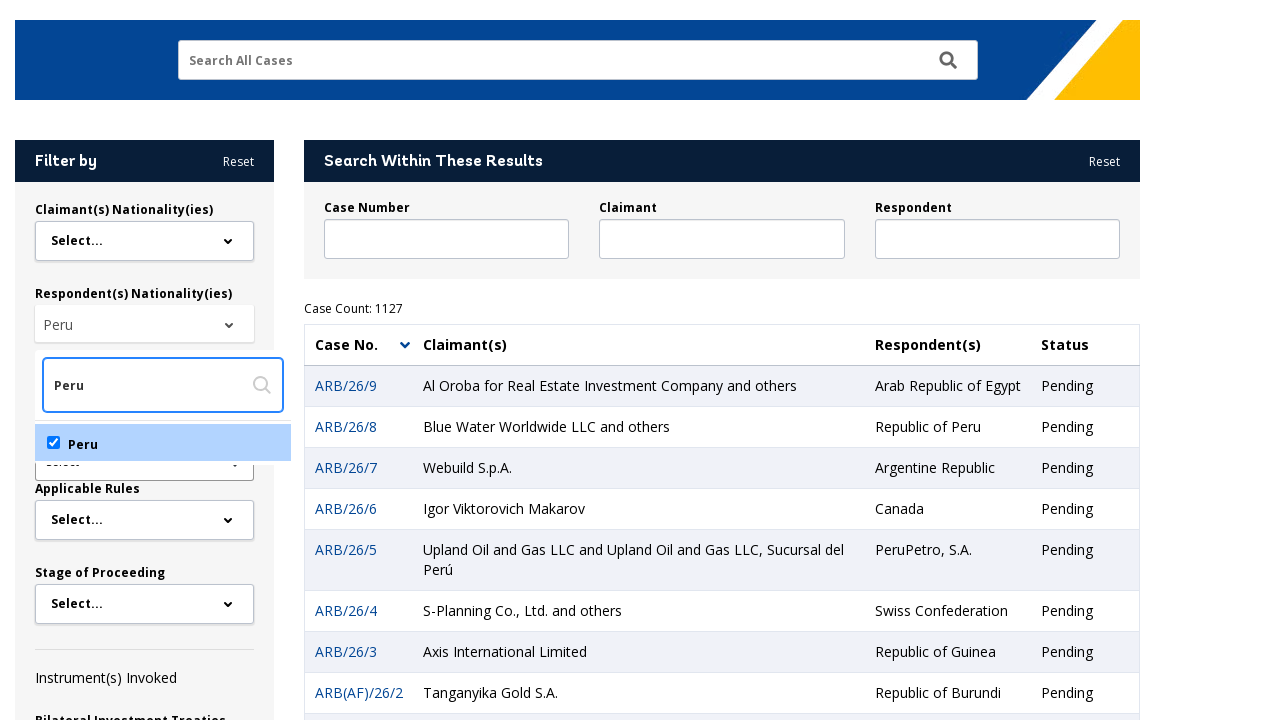

Waited for case ID links in search results to load
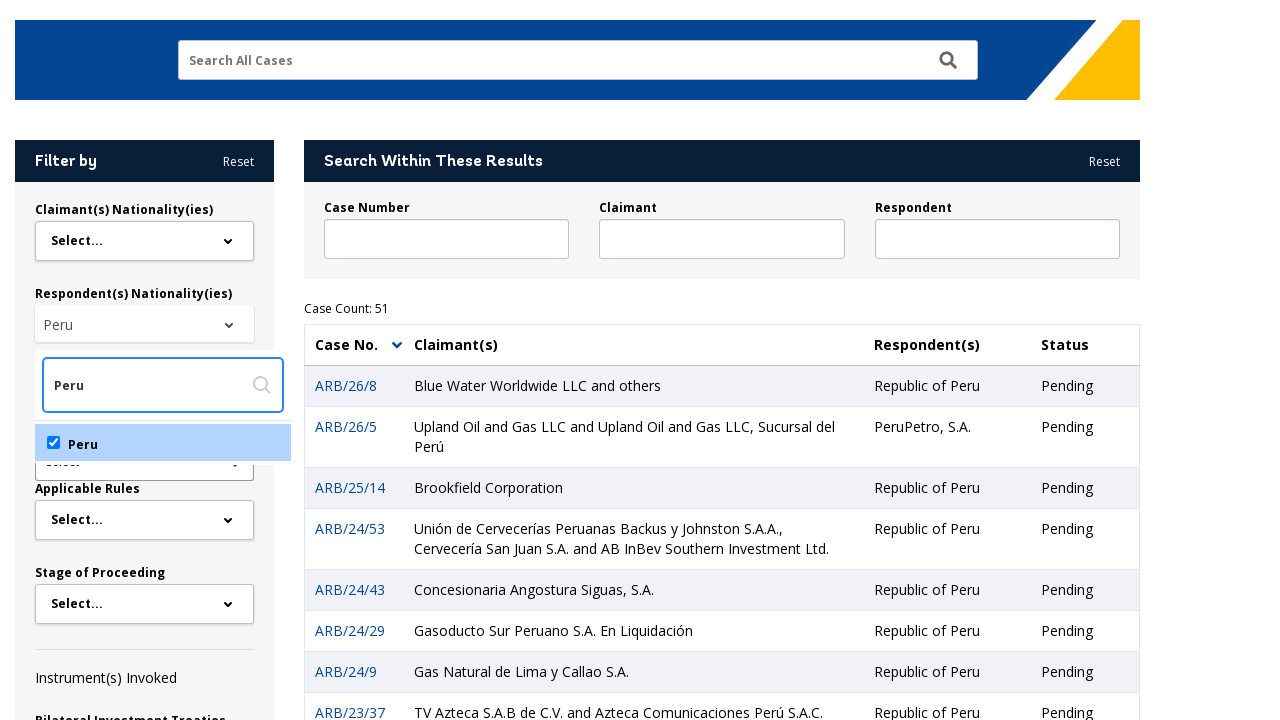

Waited for case status column in search results to load
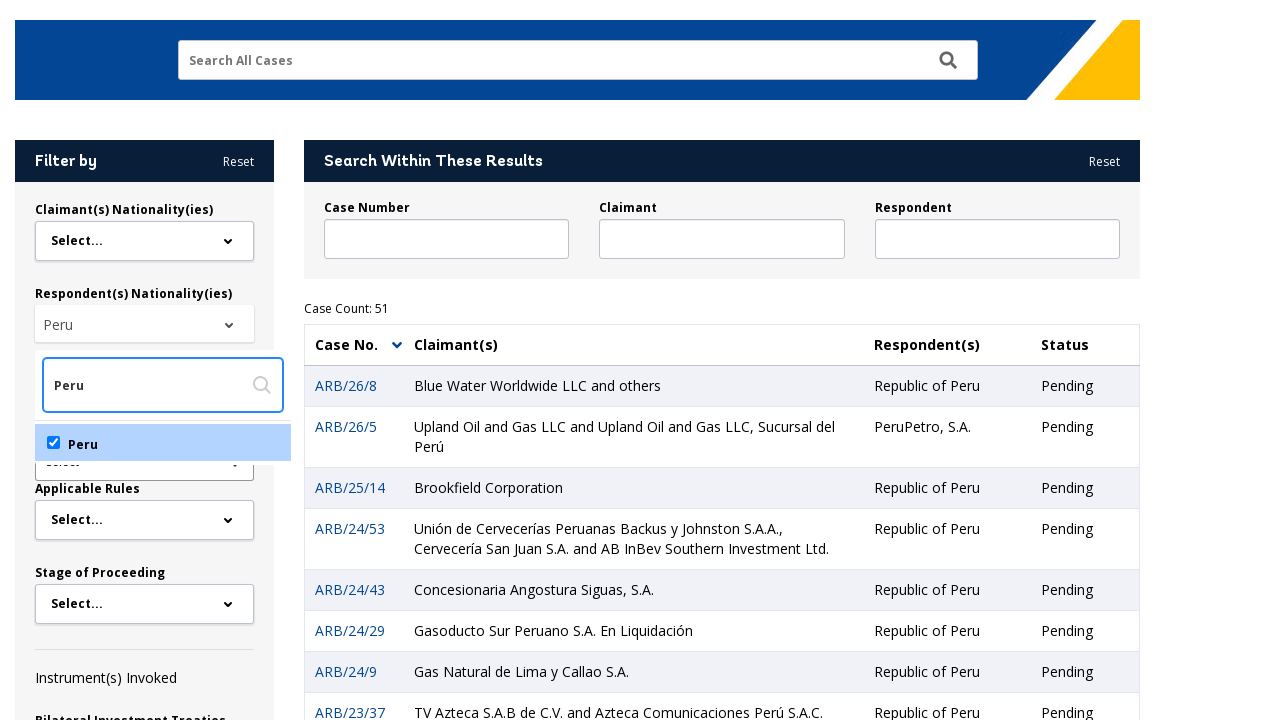

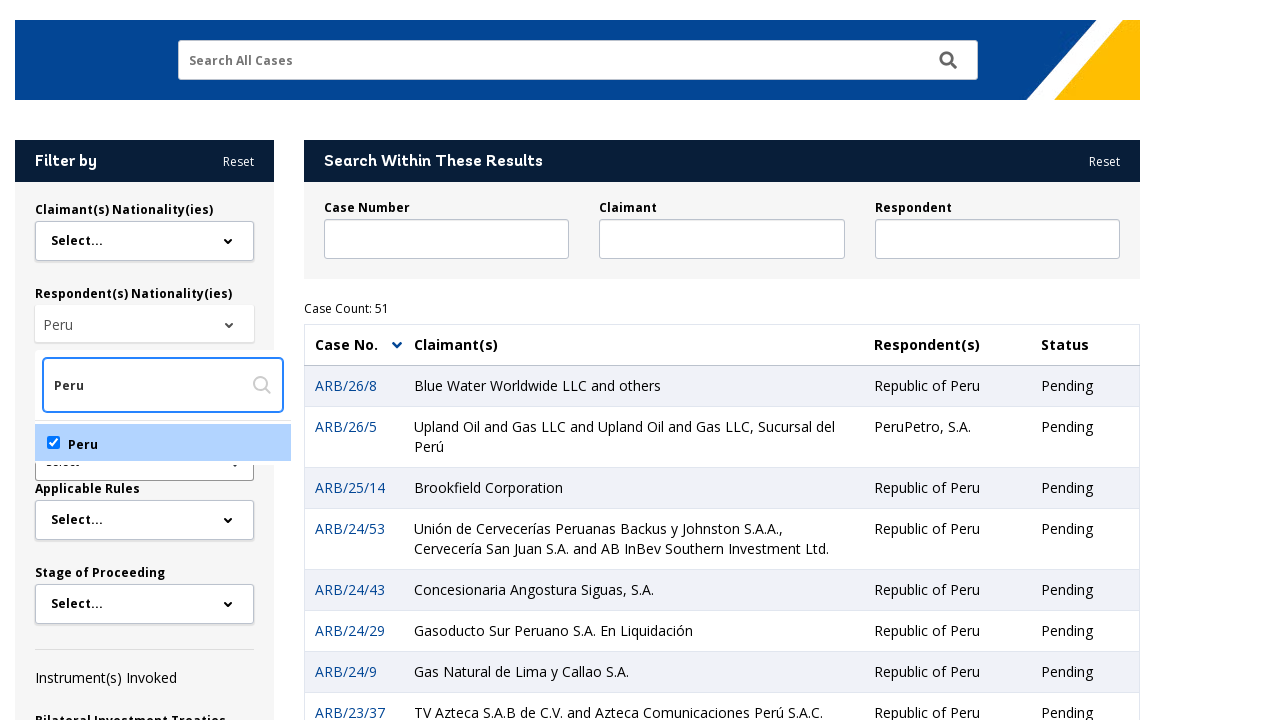